Tests drag and drop by offset, dragging element A to the position of element B using coordinates

Starting URL: https://crossbrowsertesting.github.io/drag-and-drop

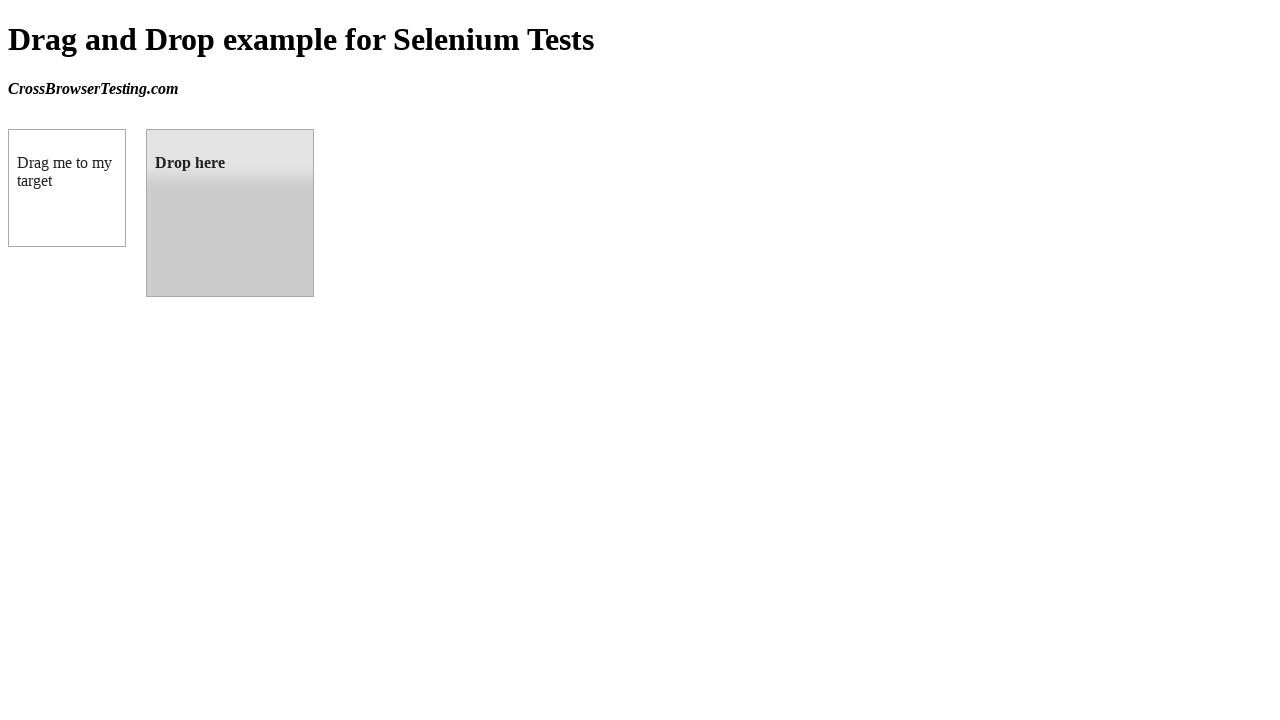

Waited for draggable element to load
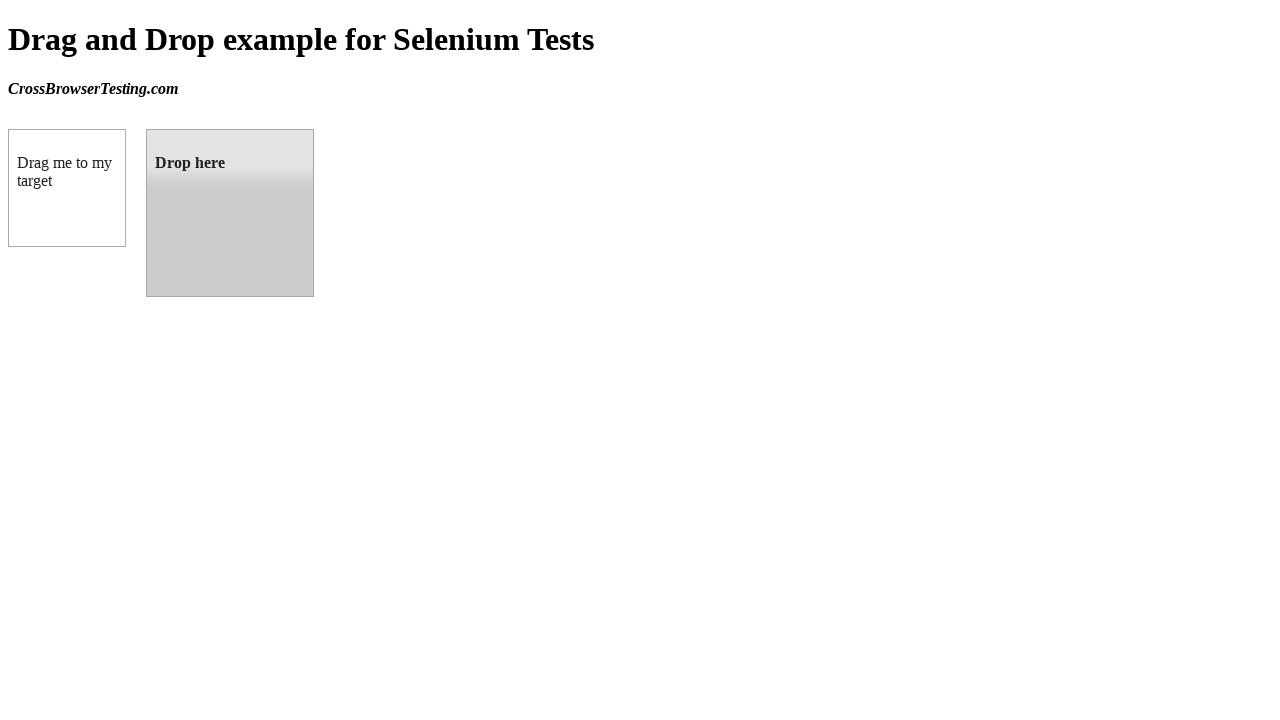

Waited for droppable element to load
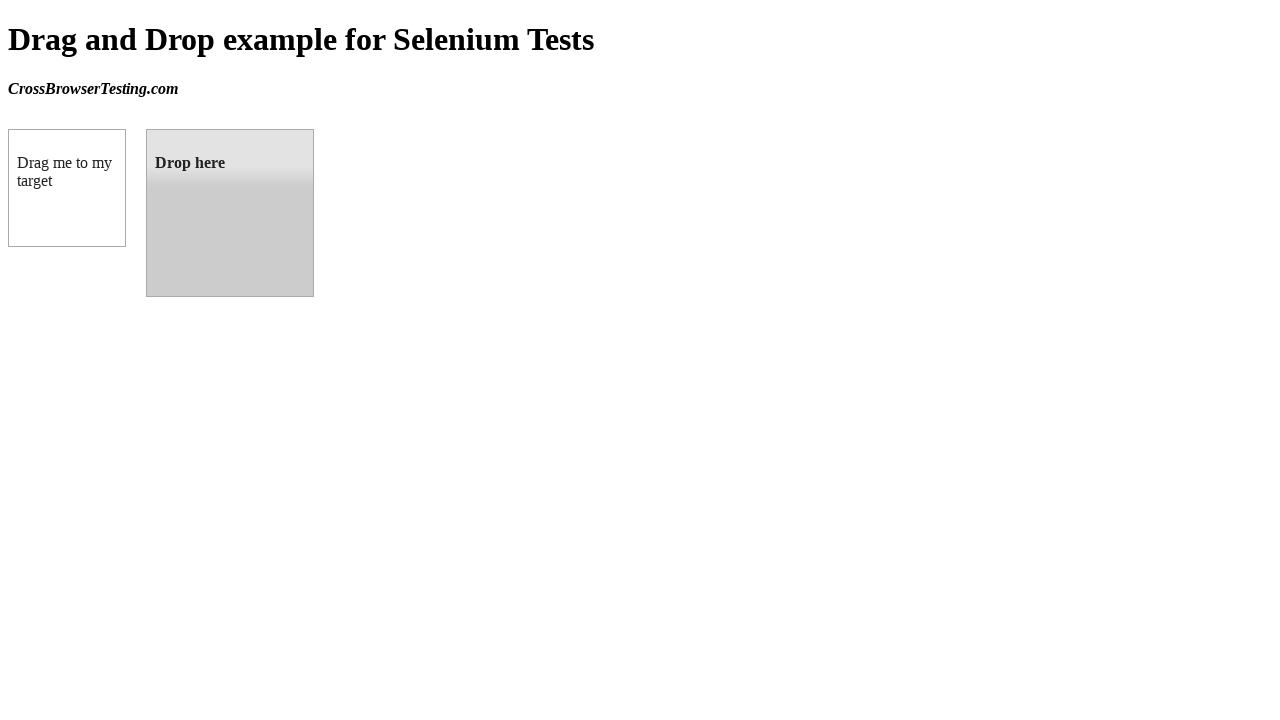

Located draggable element A
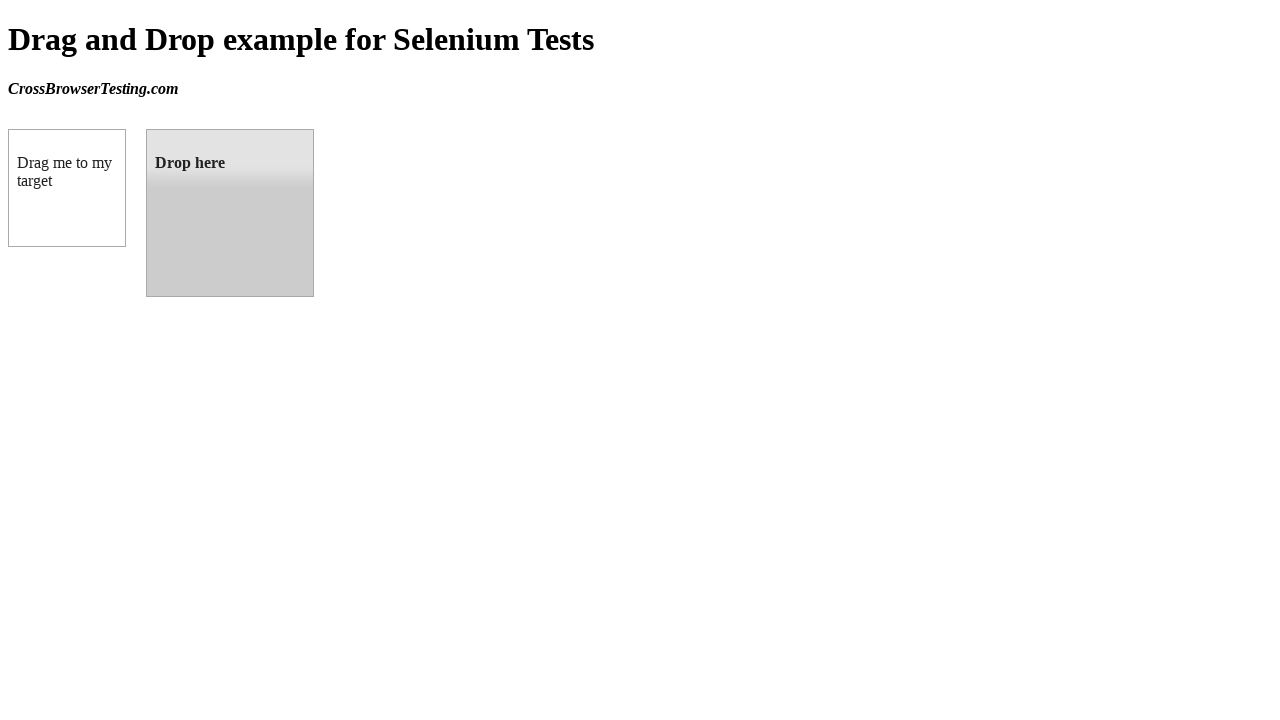

Located droppable element B
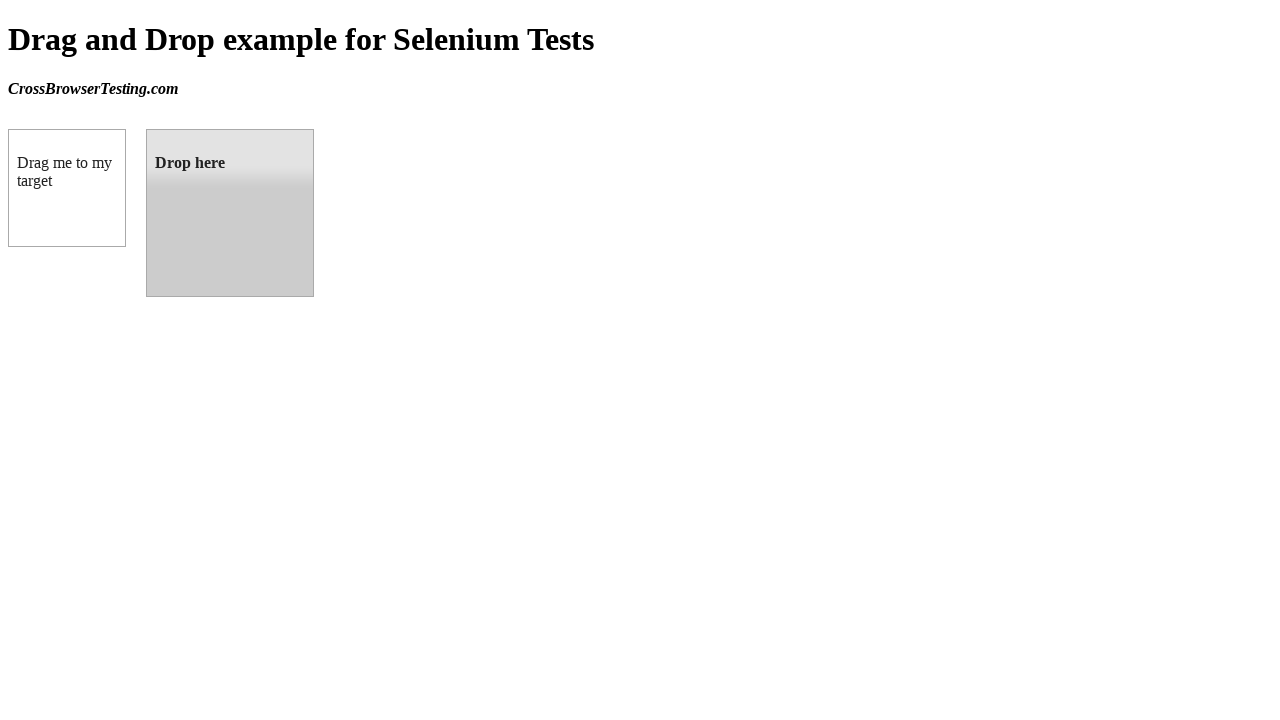

Retrieved bounding box of droppable element
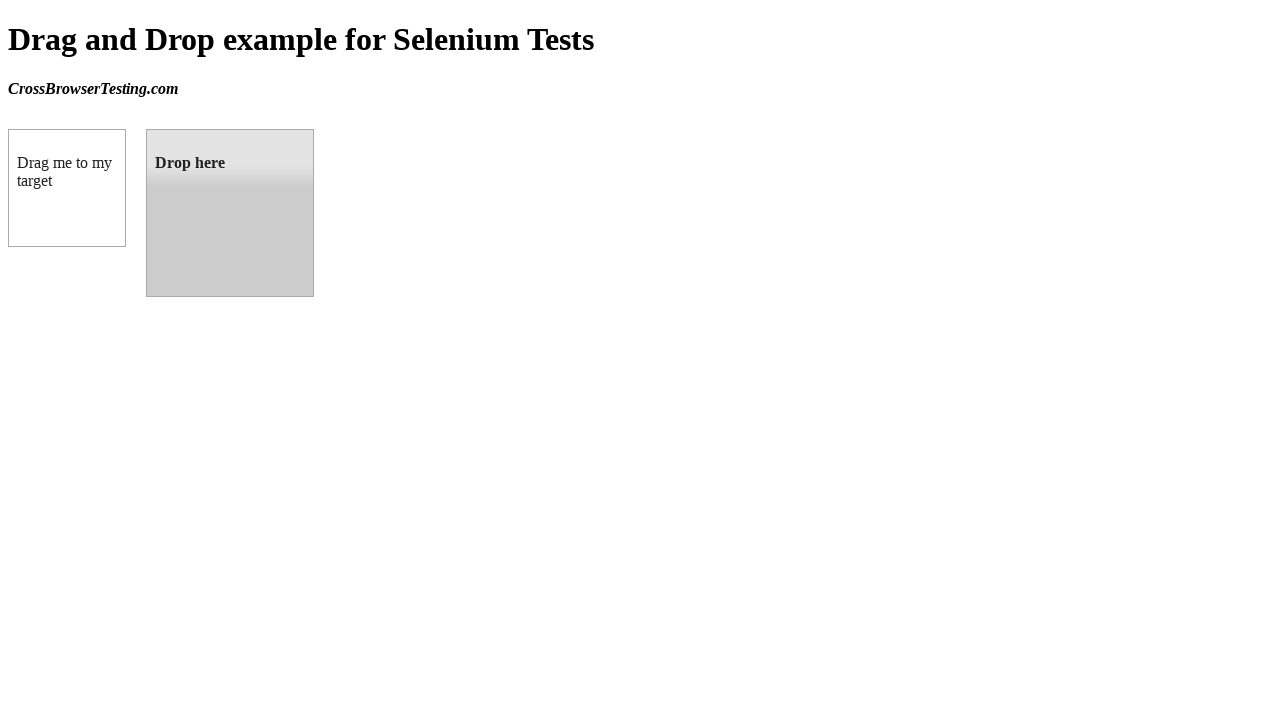

Dragged element A to center of element B using coordinates at (231, 214)
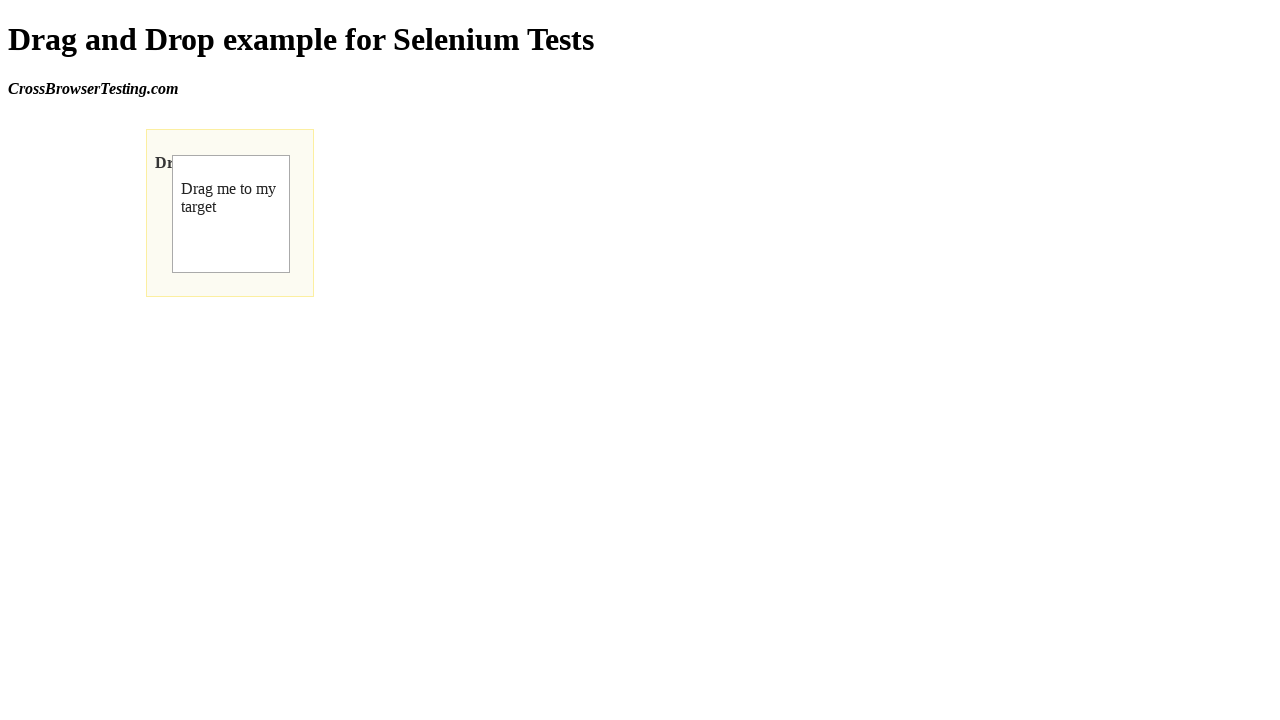

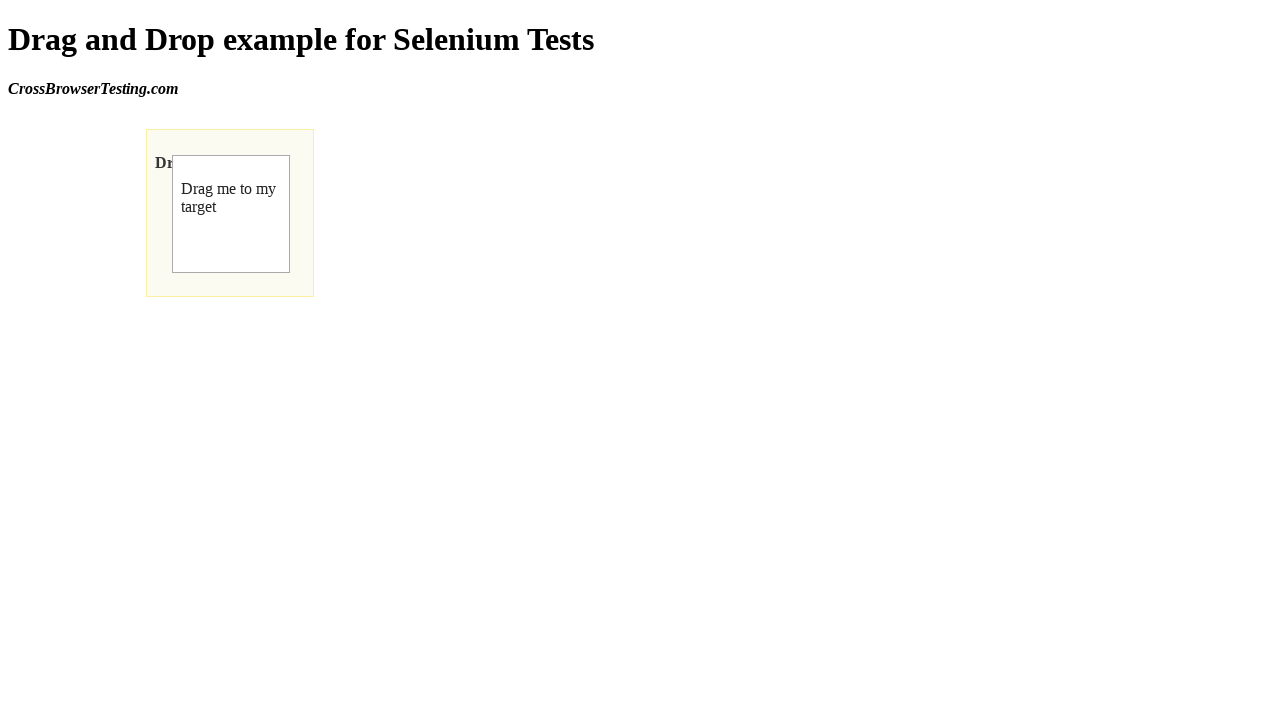